Tests browser navigation methods by clicking on a link, navigating back and forward through browser history

Starting URL: https://training.rcvacademy.com

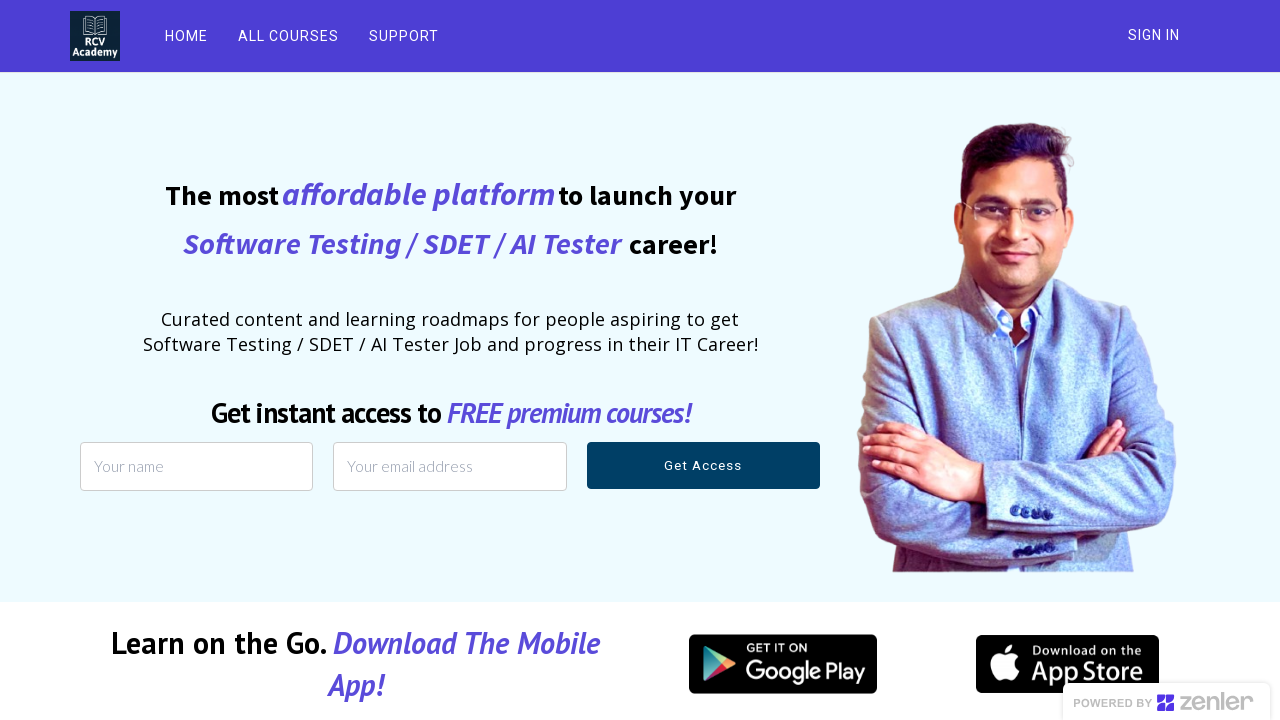

Clicked on 'ALL COURSES' link at (288, 36) on text=ALL COURSES
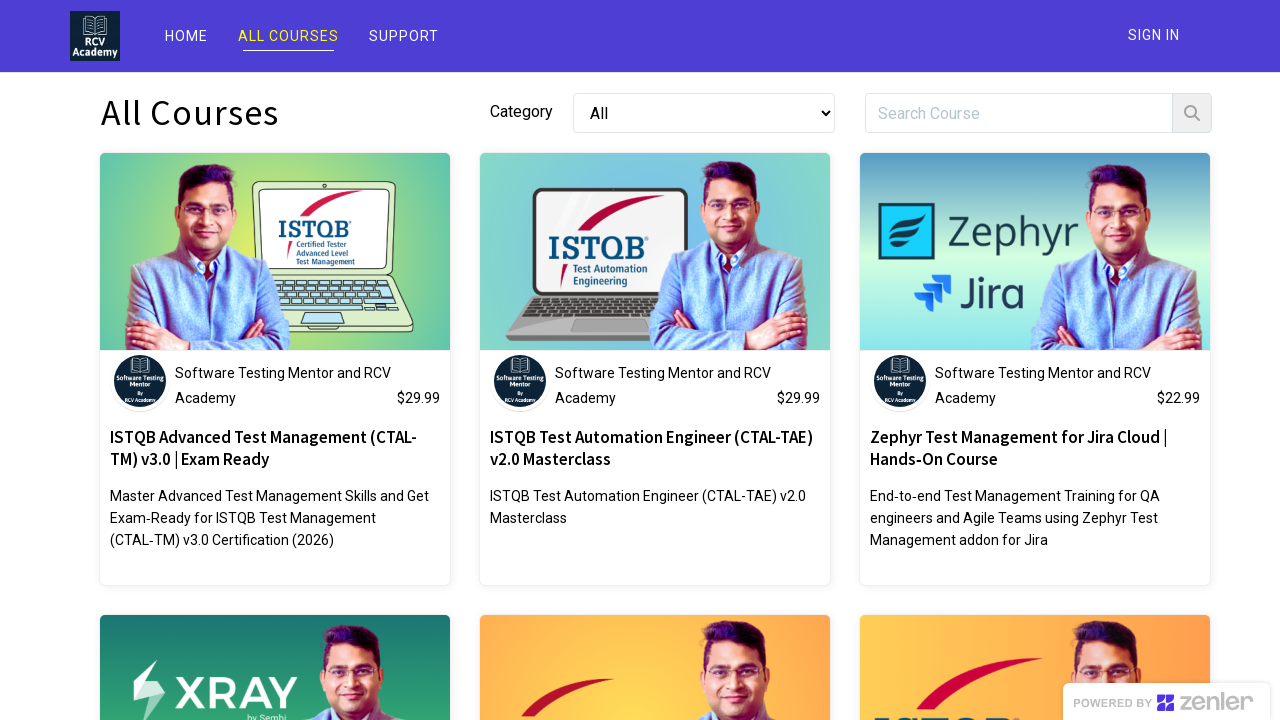

Navigated back to previous page in browser history
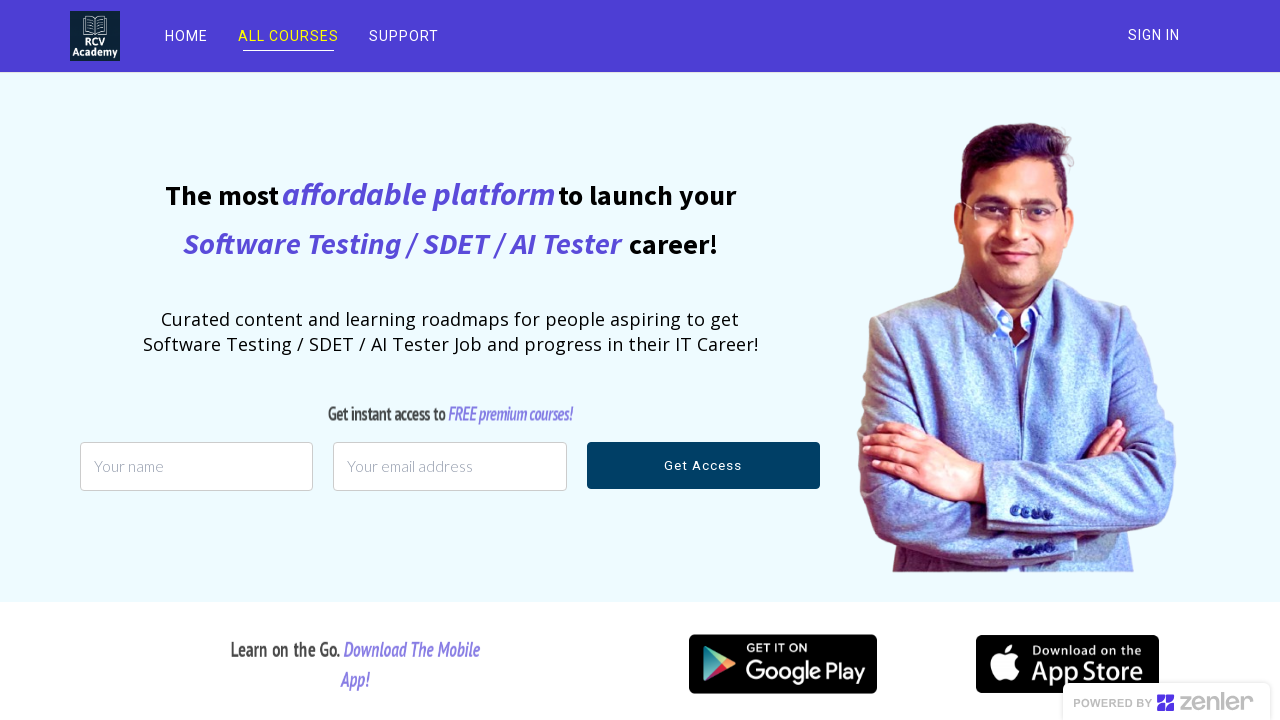

Navigated forward in browser history
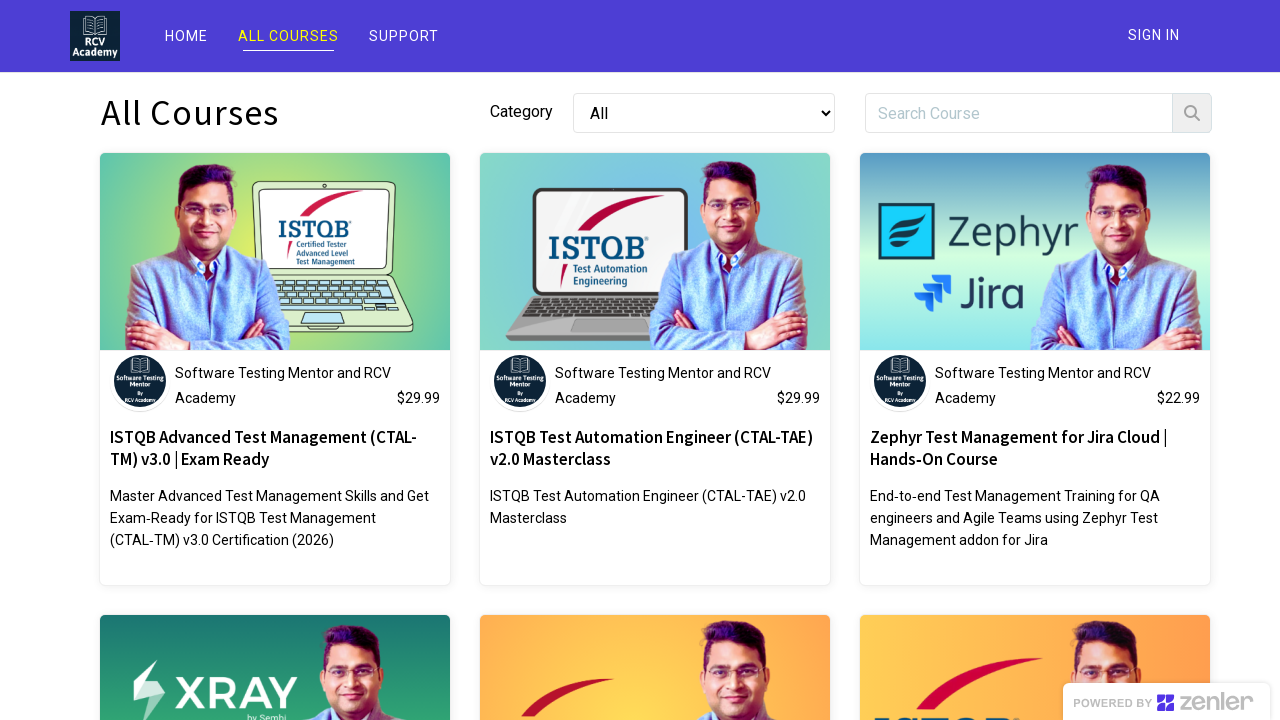

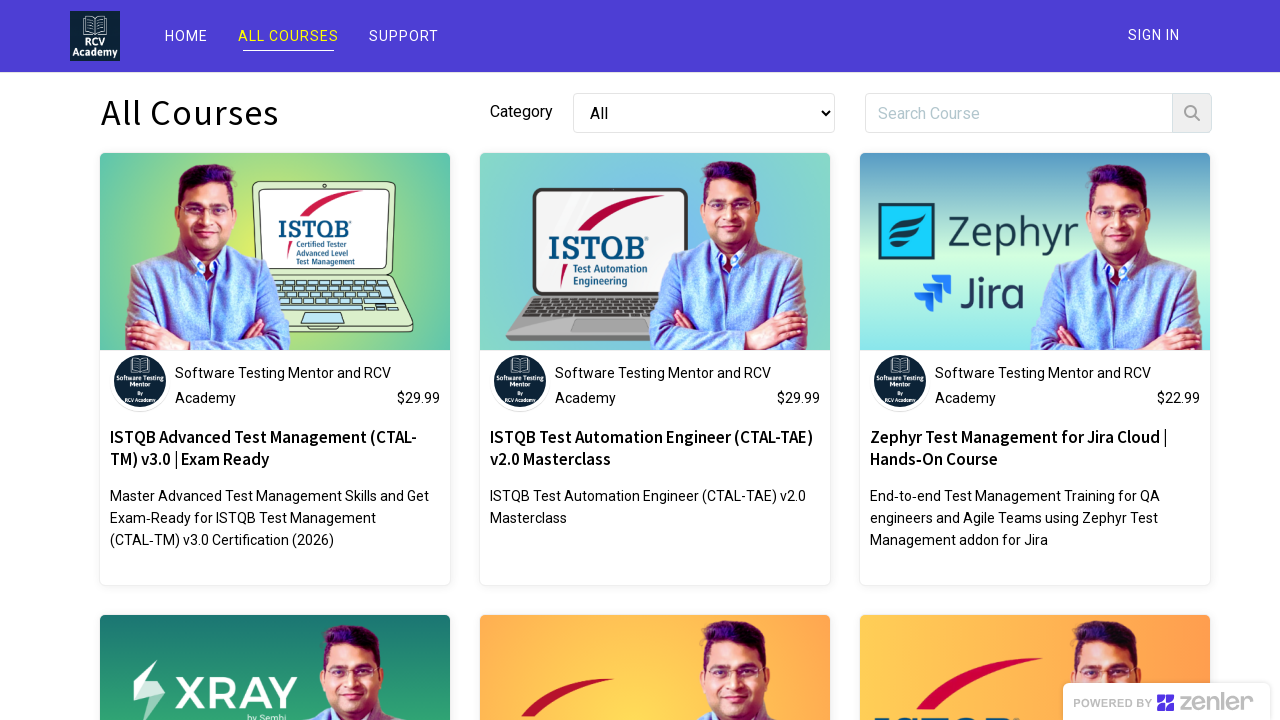